Navigates to the omayo blogspot test page and waits for the page to load. The original test was designed to always fail (Assert.fail()), likely for testing purposes.

Starting URL: https://omayo.blogspot.com/

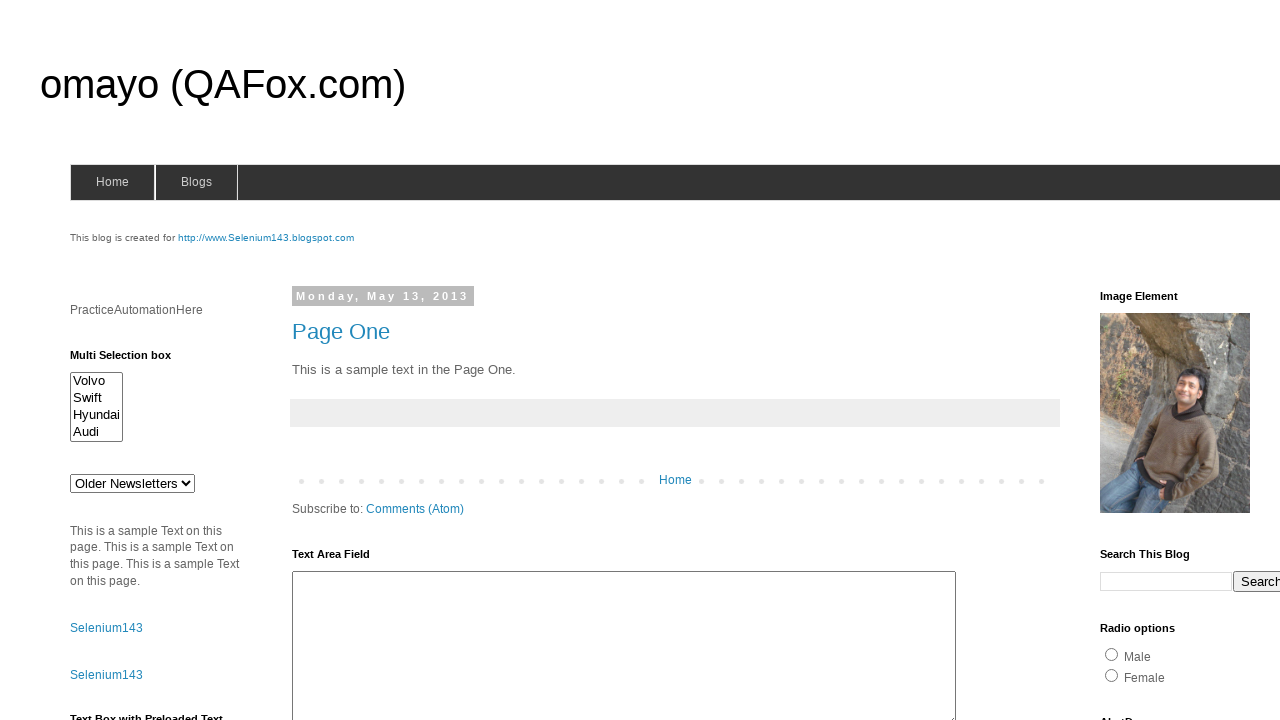

Navigated to omayo.blogspot.com
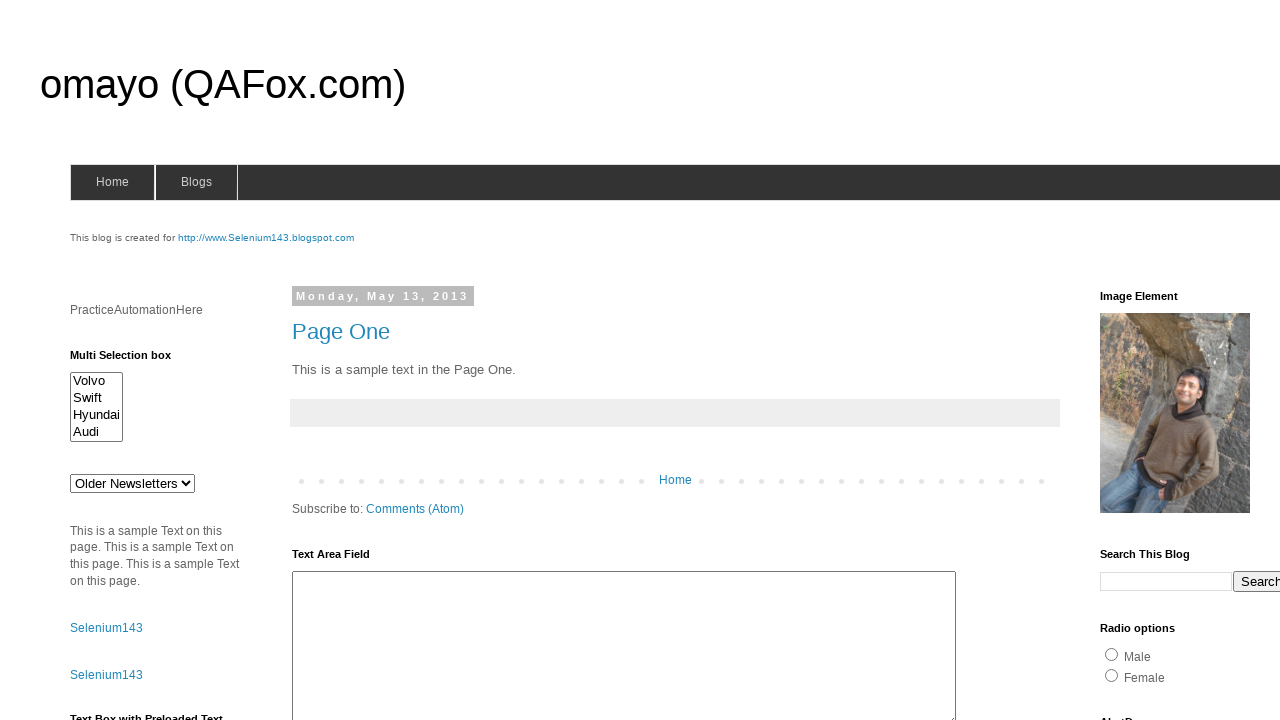

Page reached network idle state
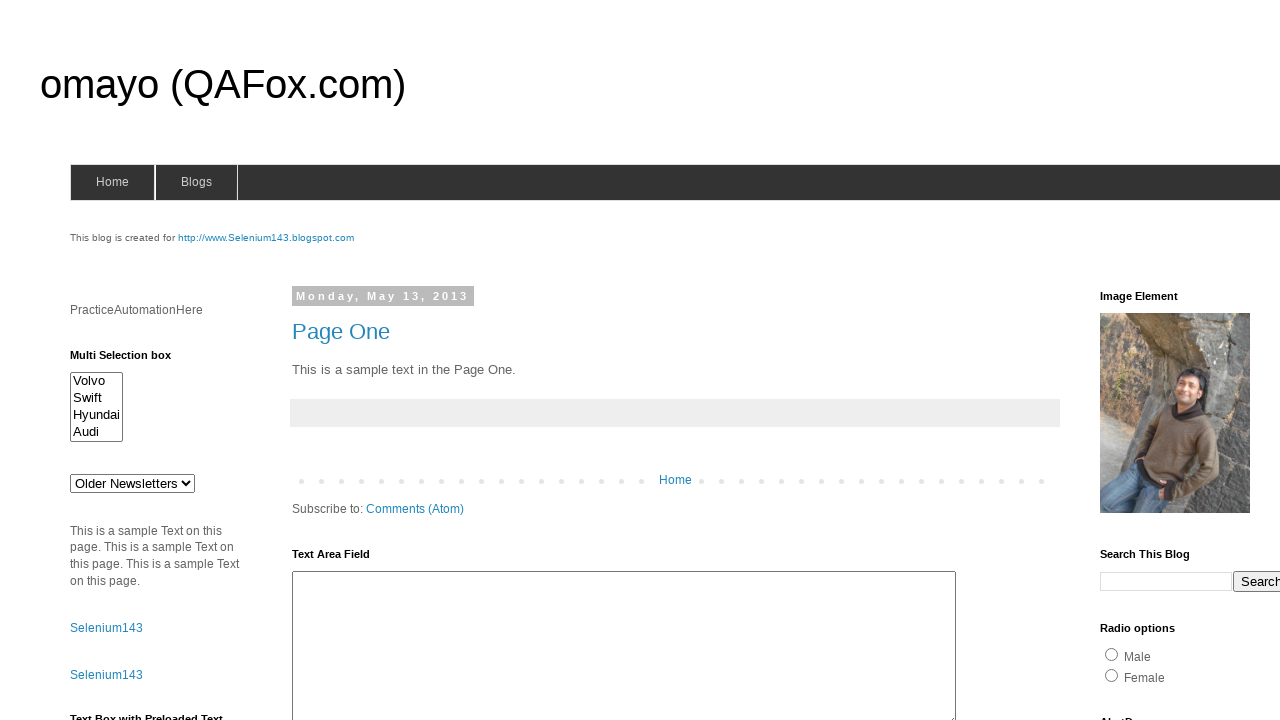

Body element is visible - page content verified
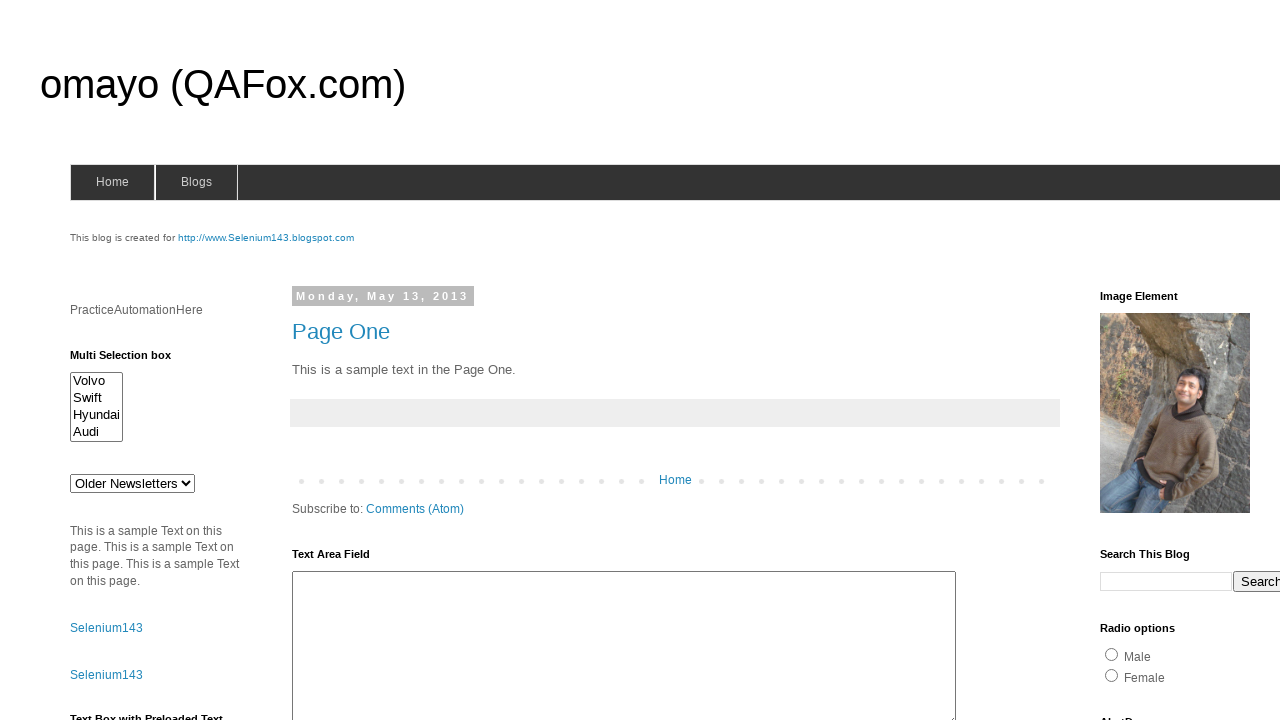

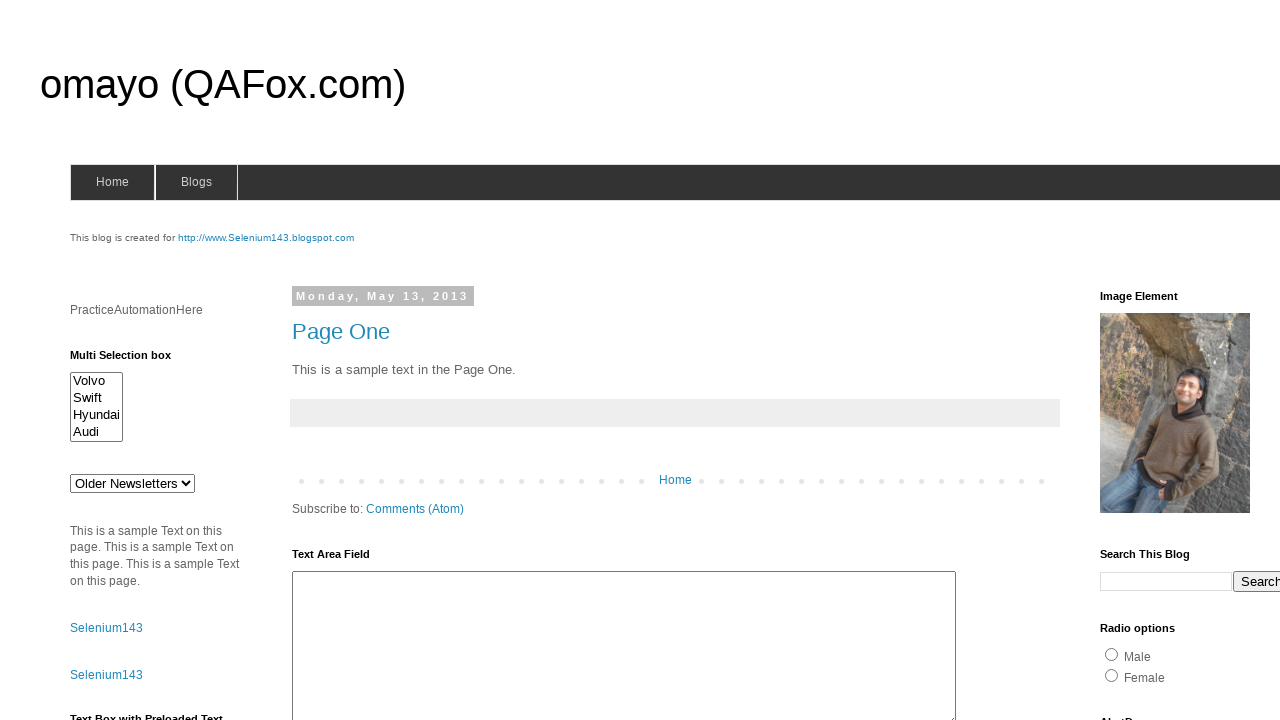